Tests the Catalog listing by verifying exactly 3 items are present and the third item text

Starting URL: https://cs1632.appspot.com/

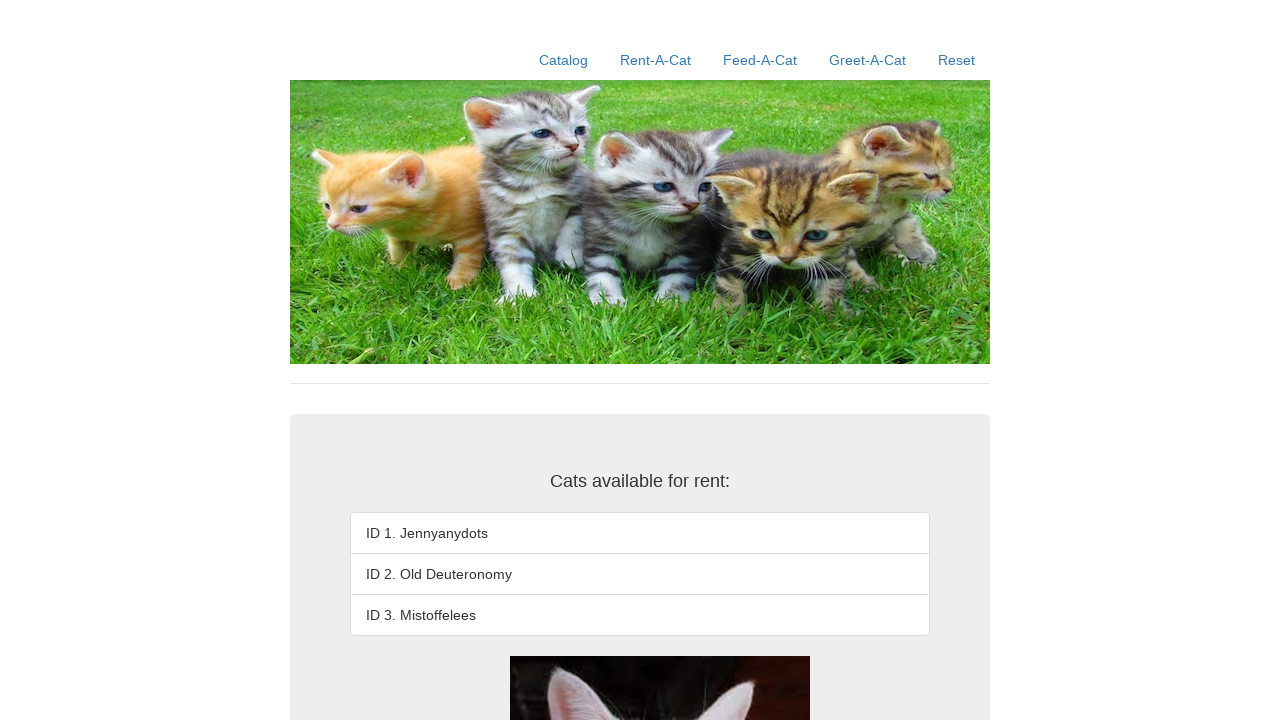

Set cookies to reset state (1=false, 2=false, 3=false)
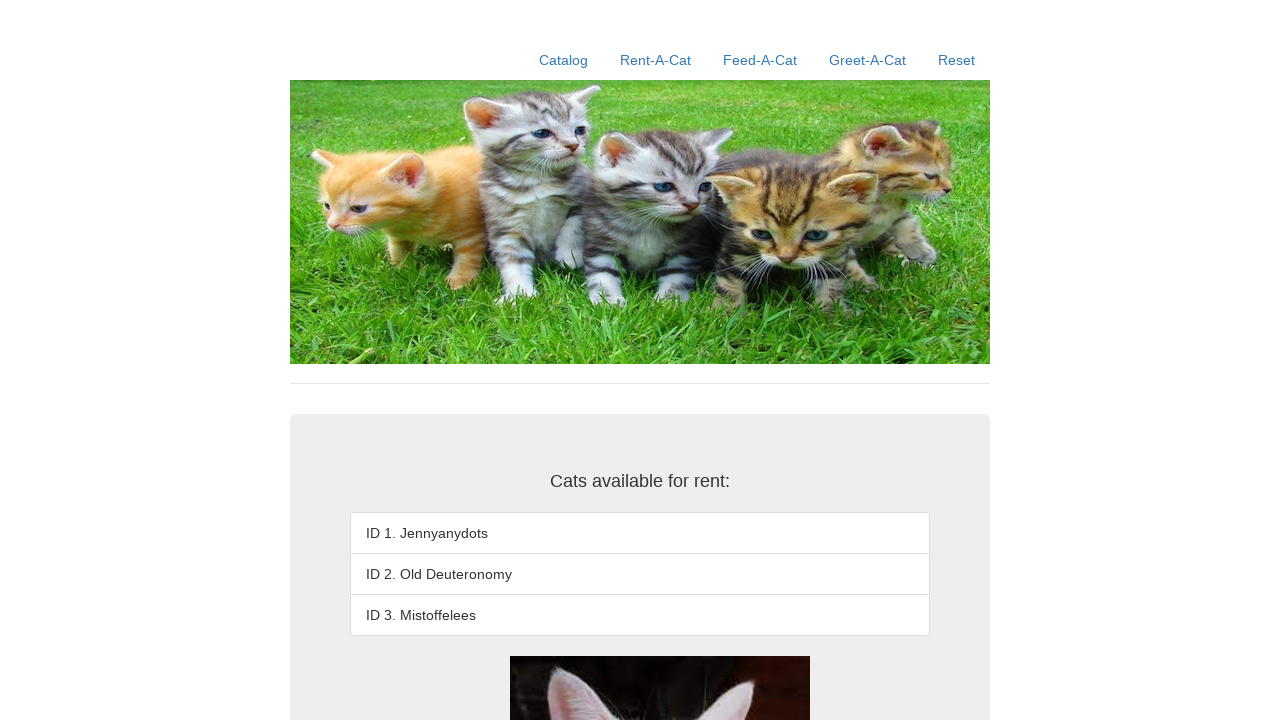

Clicked Catalog link at (564, 60) on a:text('Catalog')
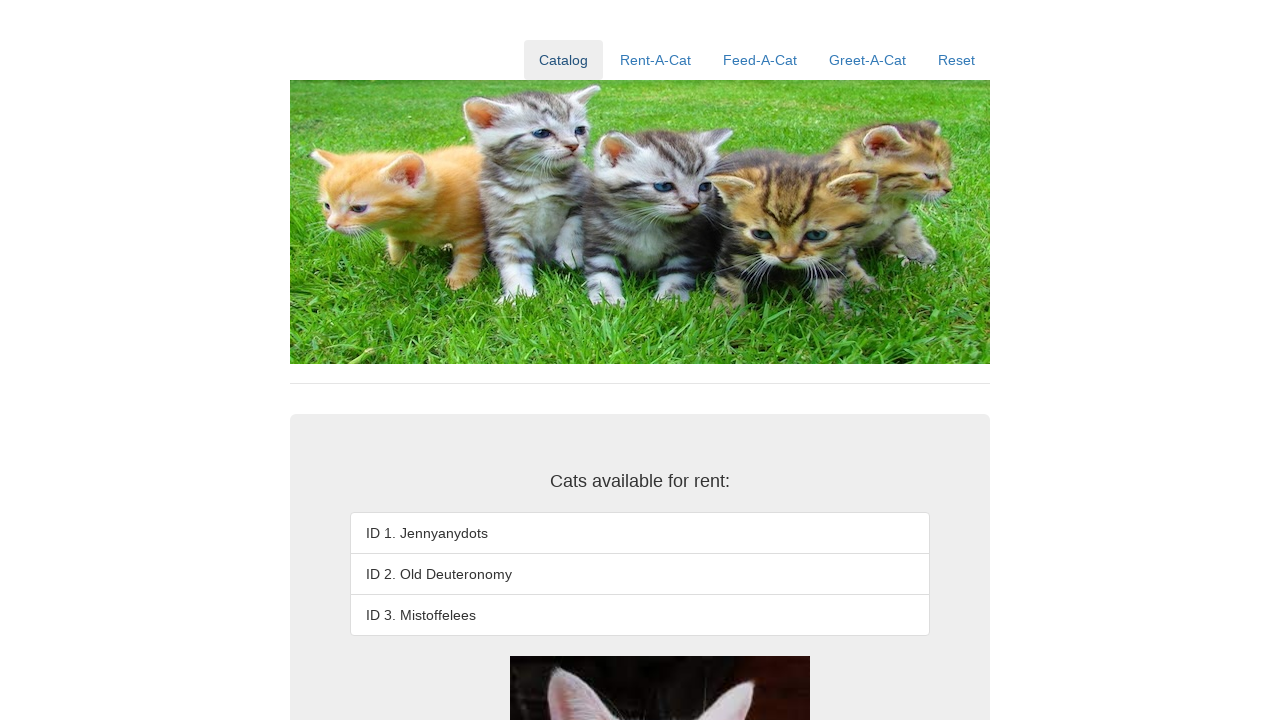

Verified third list item exists
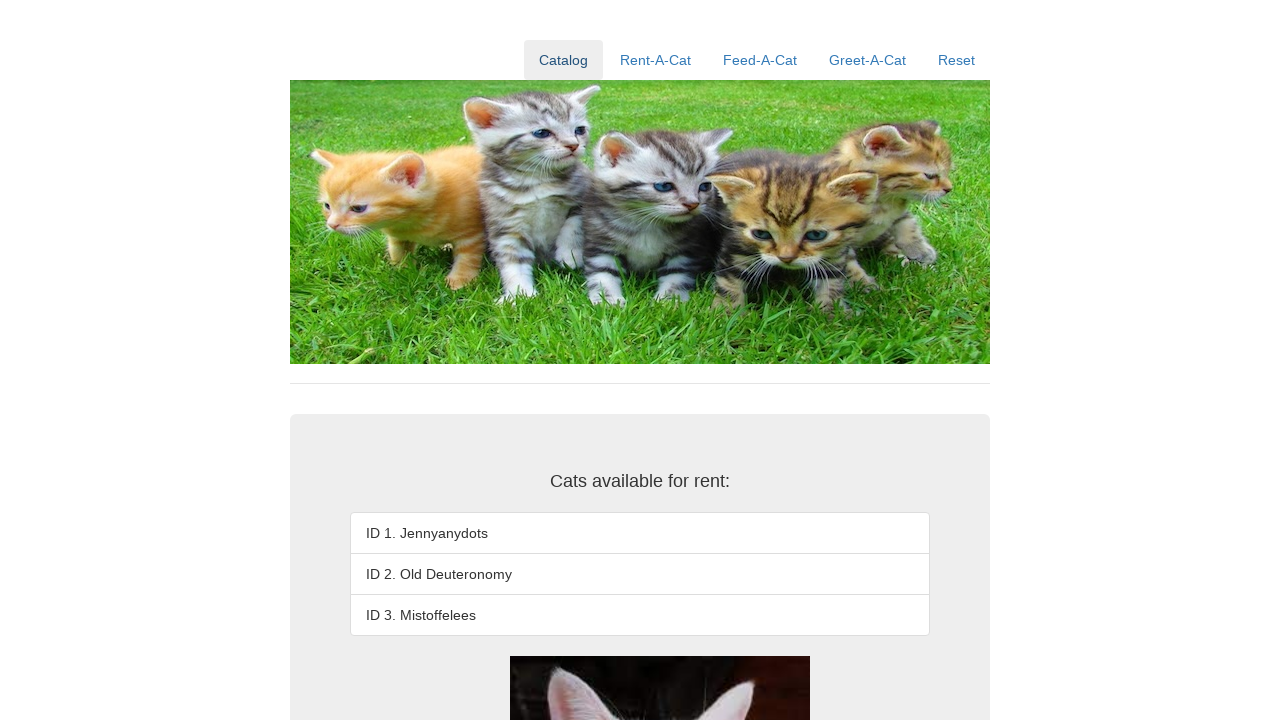

Verified fourth list item does not exist
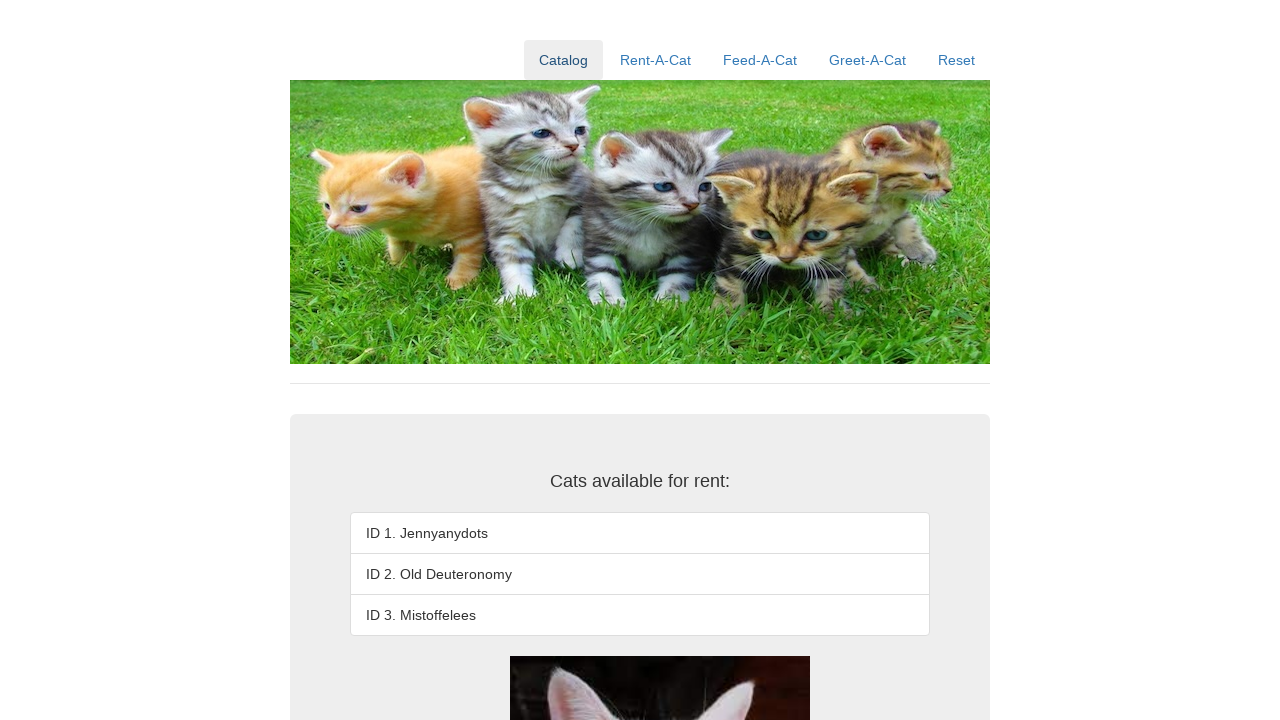

Verified third item text is 'ID 3. Mistoffelees'
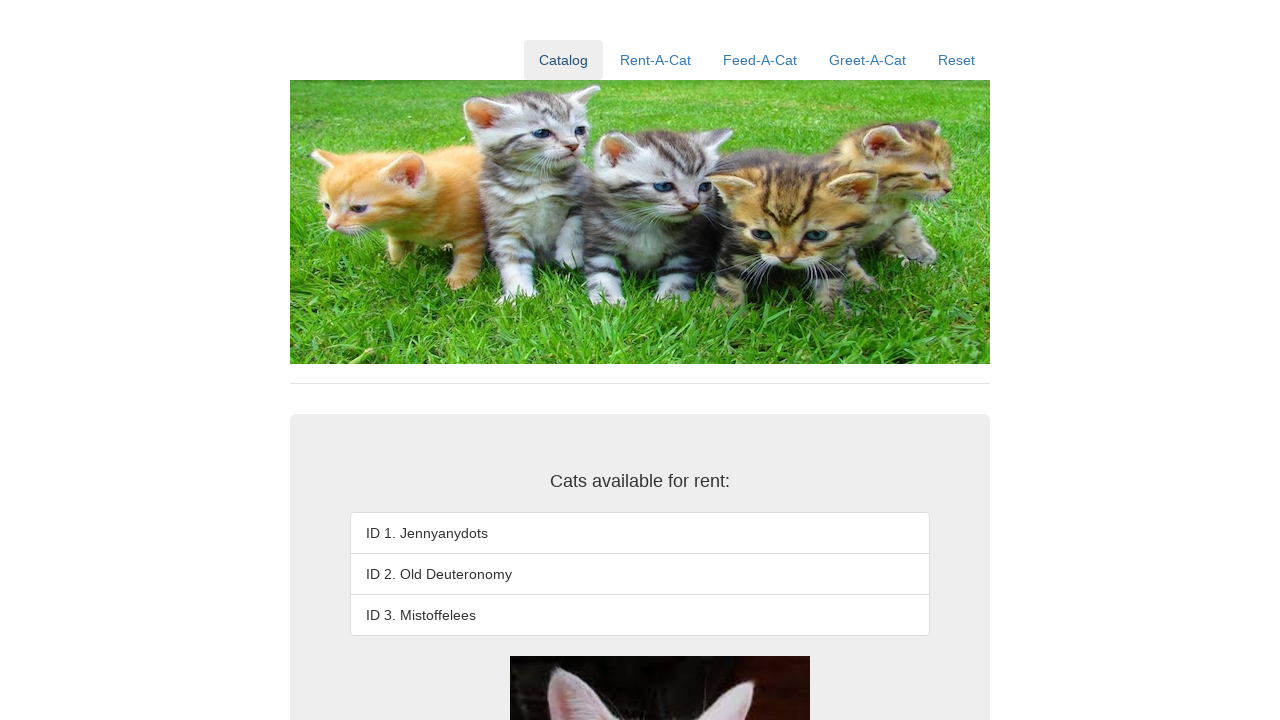

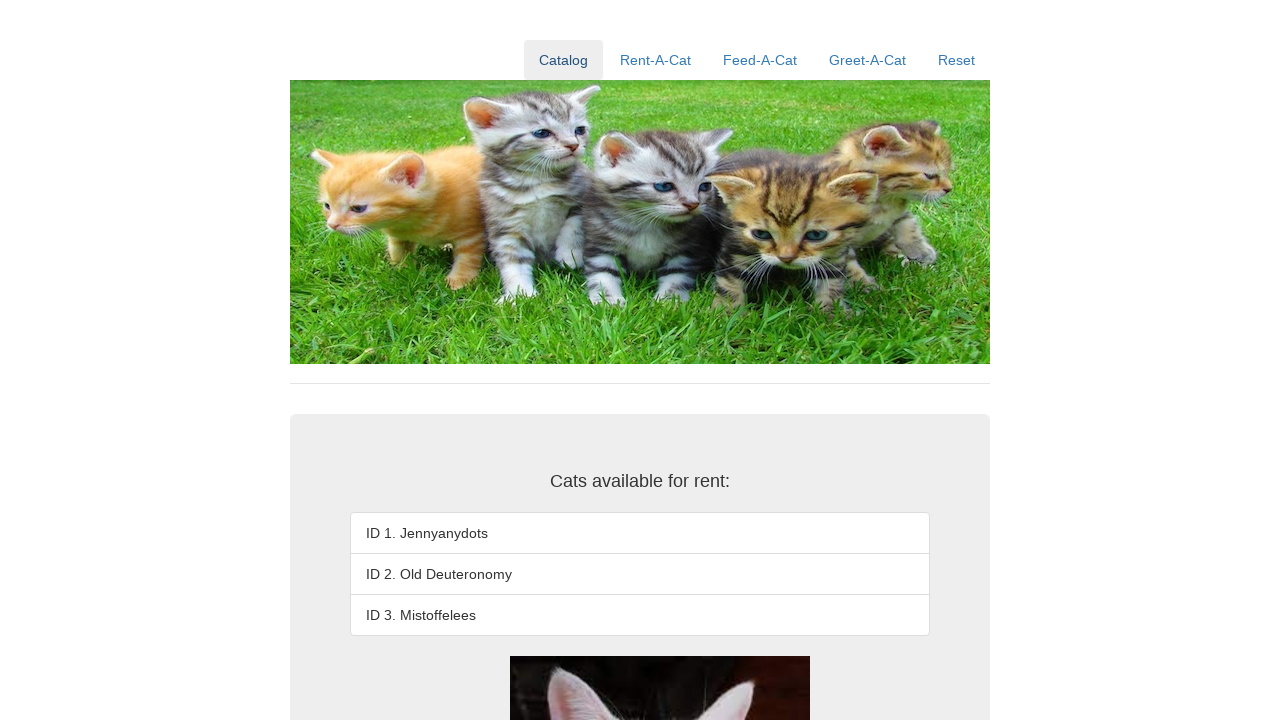